Tests FAQ accordion functionality by clicking on the third question and verifying the answer panel becomes visible

Starting URL: https://qa-scooter.praktikum-services.ru/

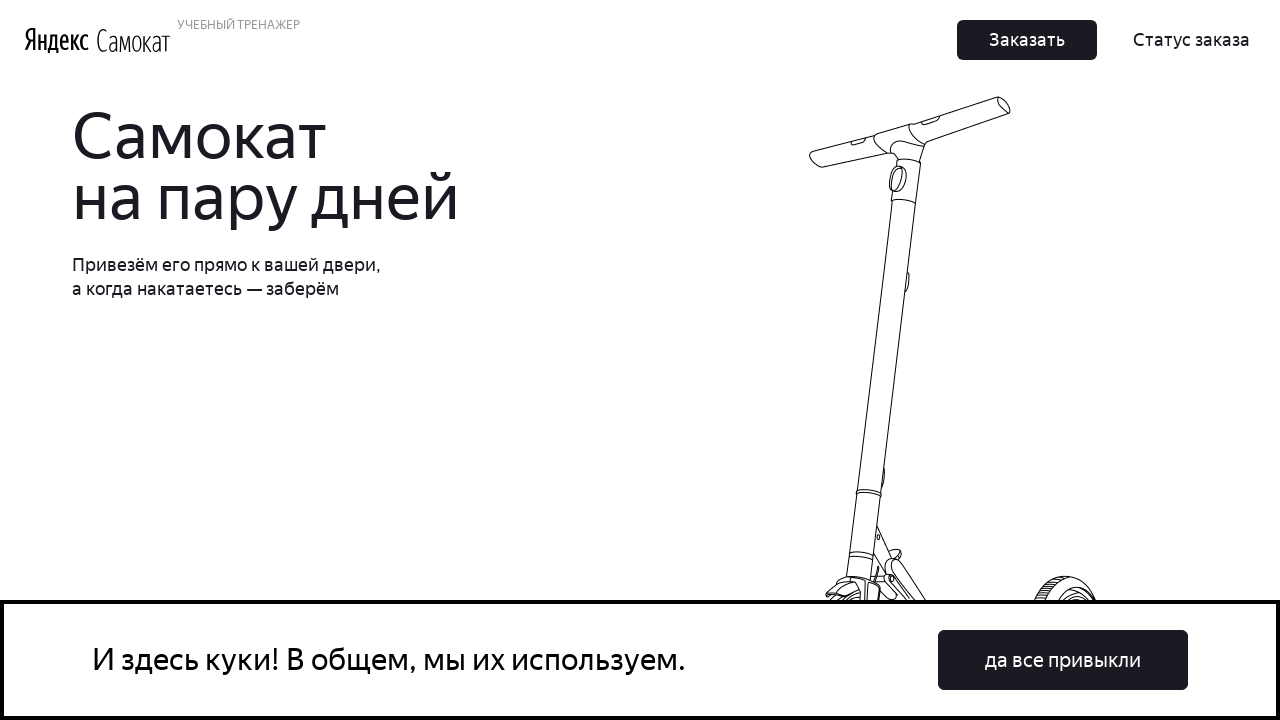

Located the third FAQ question element with id 'accordion__heading-2'
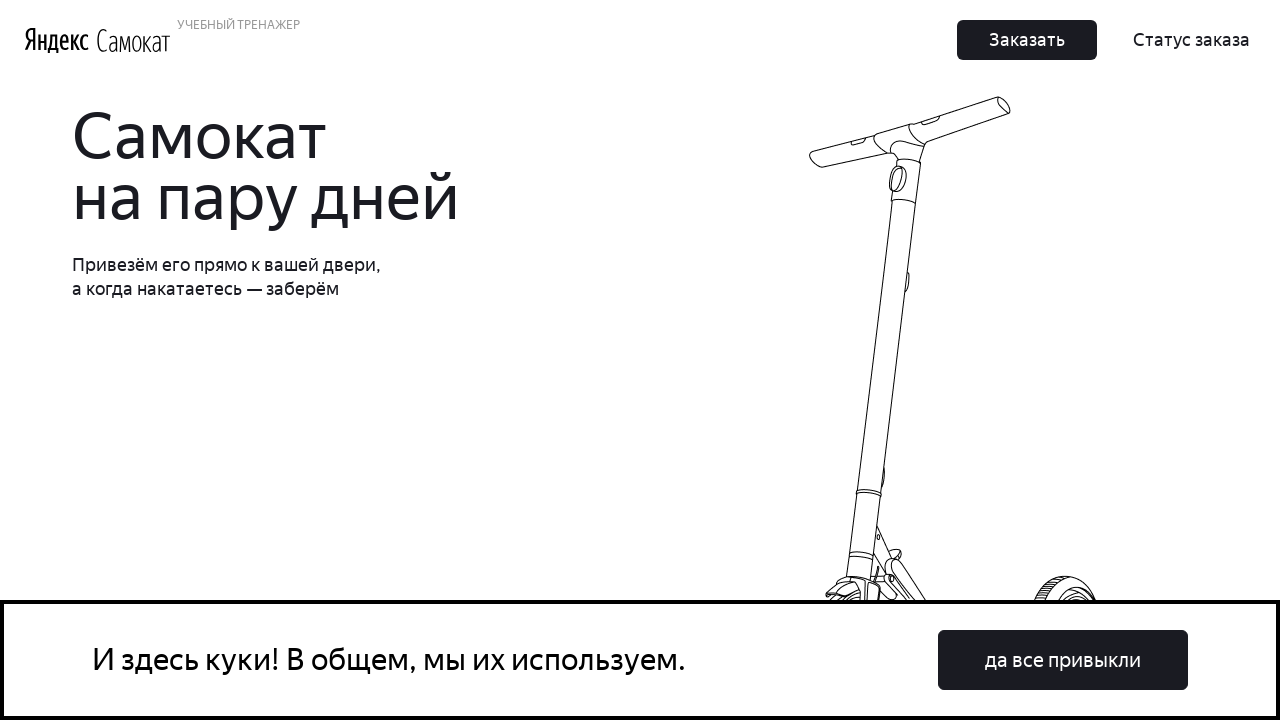

Scrolled to the third FAQ question if needed
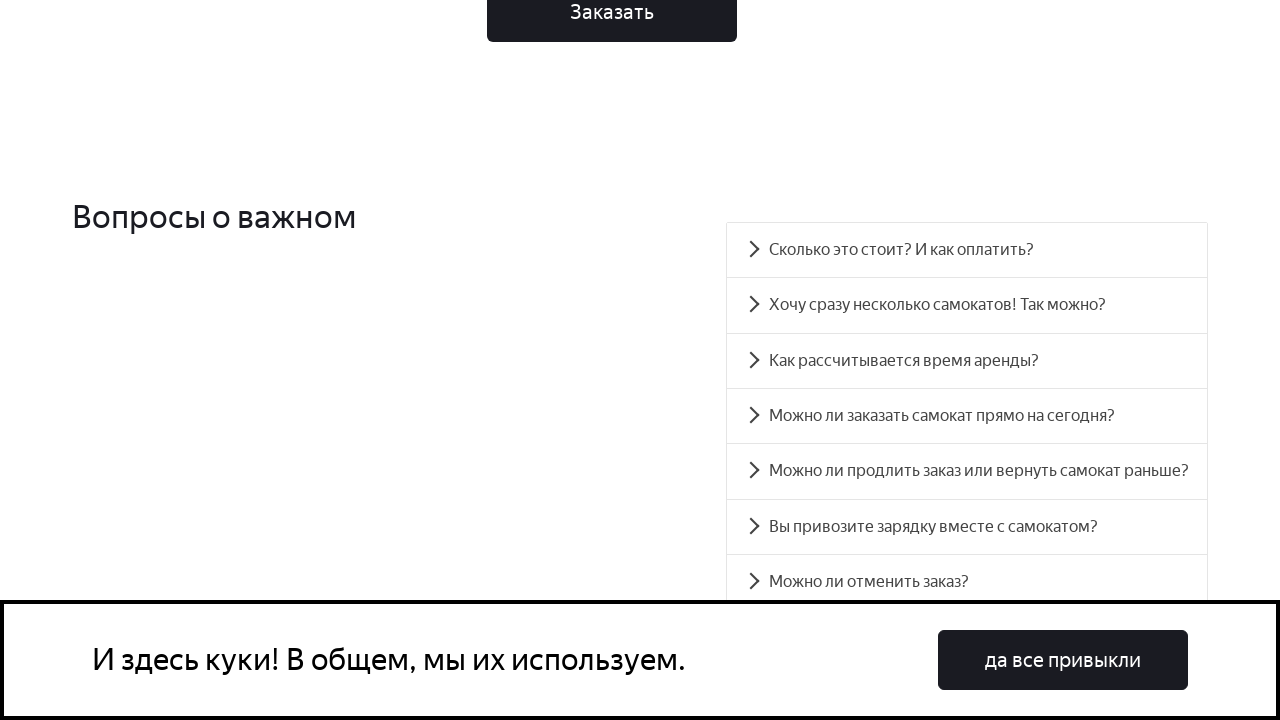

Clicked on the third FAQ question at (967, 361) on #accordion__heading-2
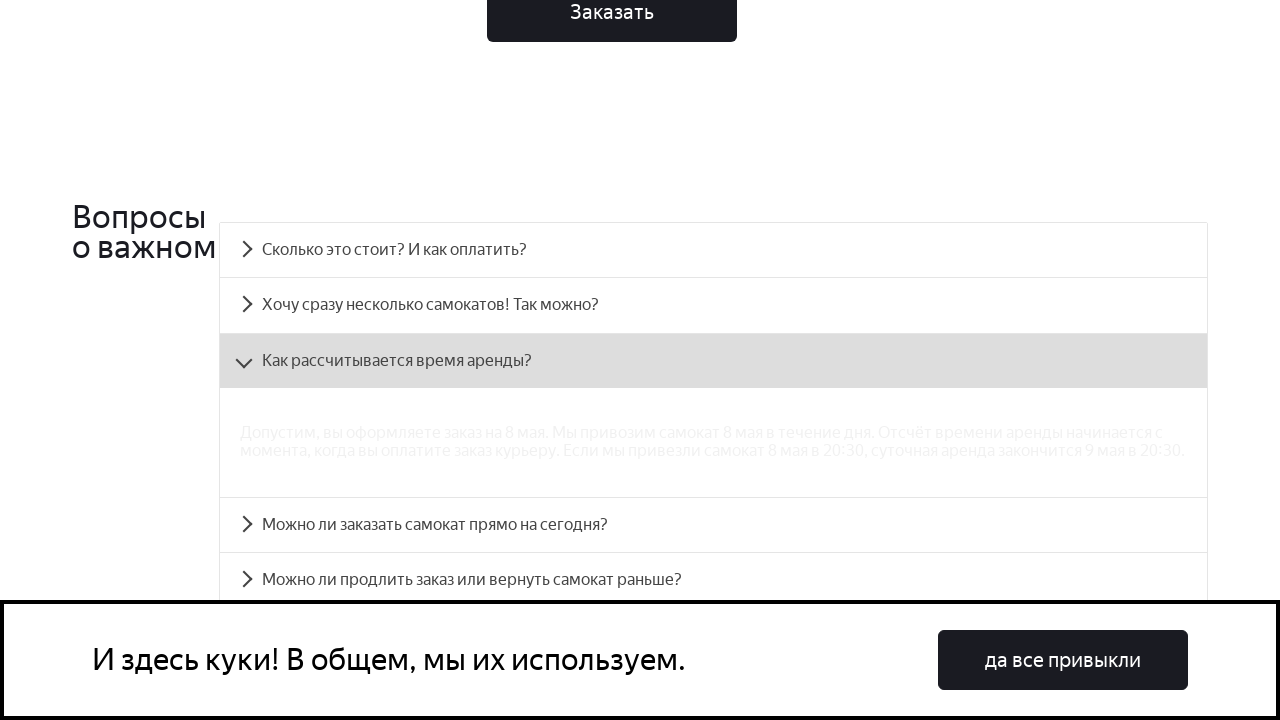

Located the answer panel element with id 'accordion__panel-2'
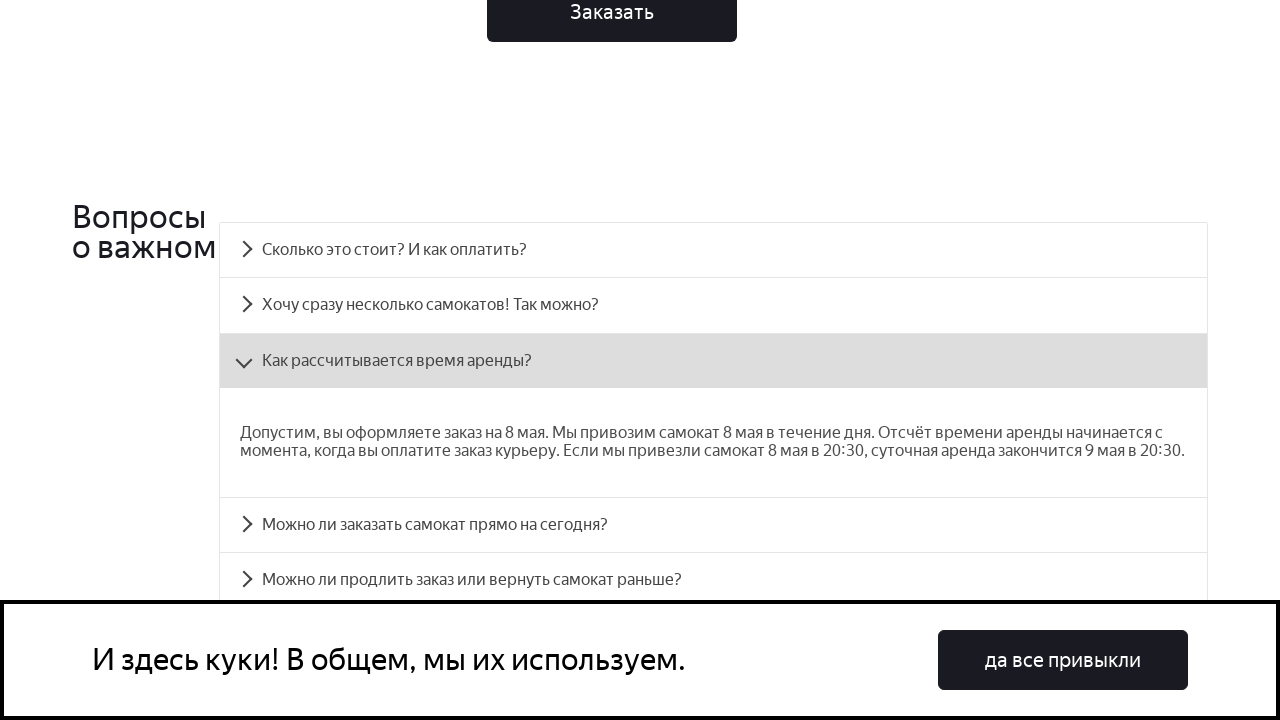

Answer panel became visible
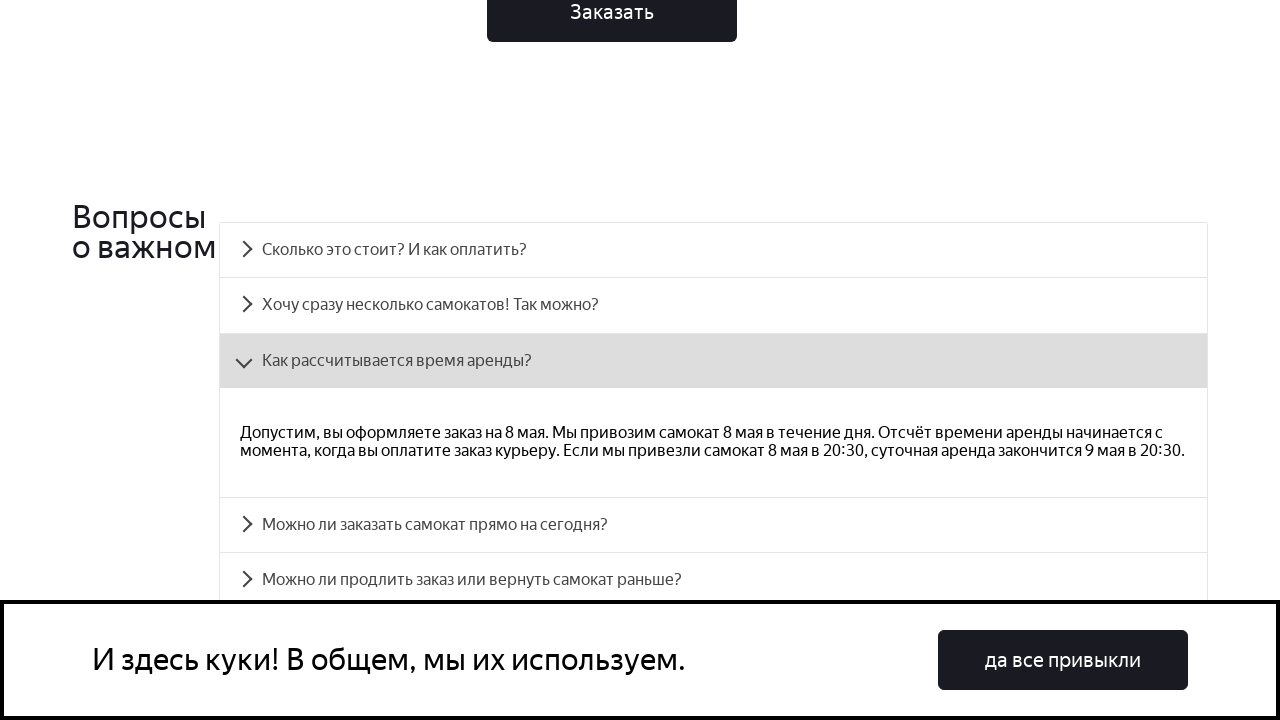

Verified that the answer panel is visible
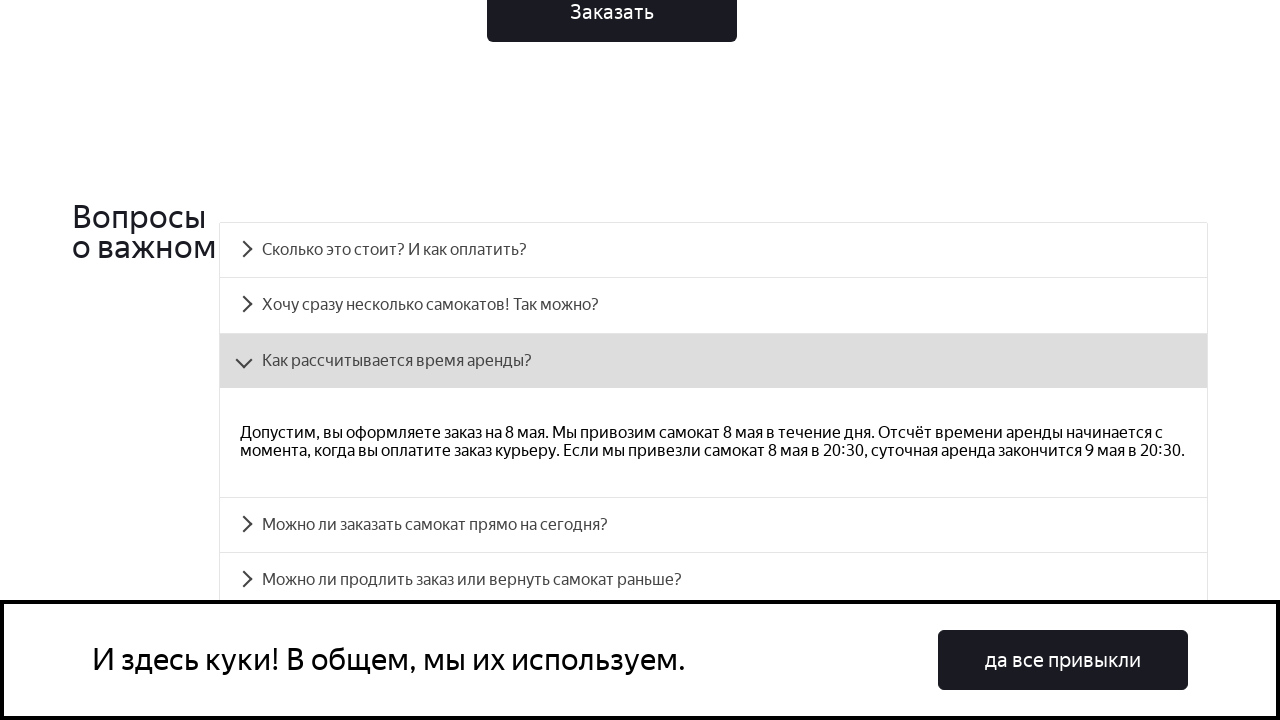

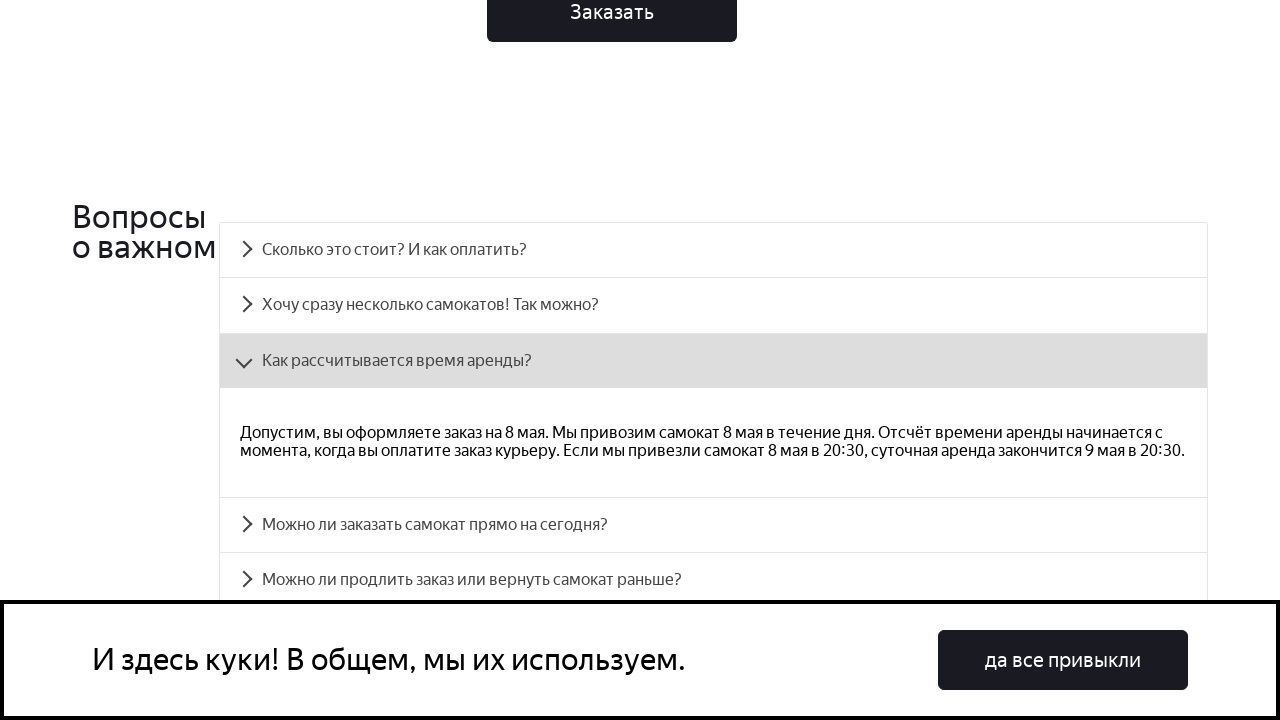